Checks that the Facebook social media link in the "FOLLOW US" section is displayed, clickable, and opens the correct Facebook page

Starting URL: https://www.advantageonlineshopping.com/#/

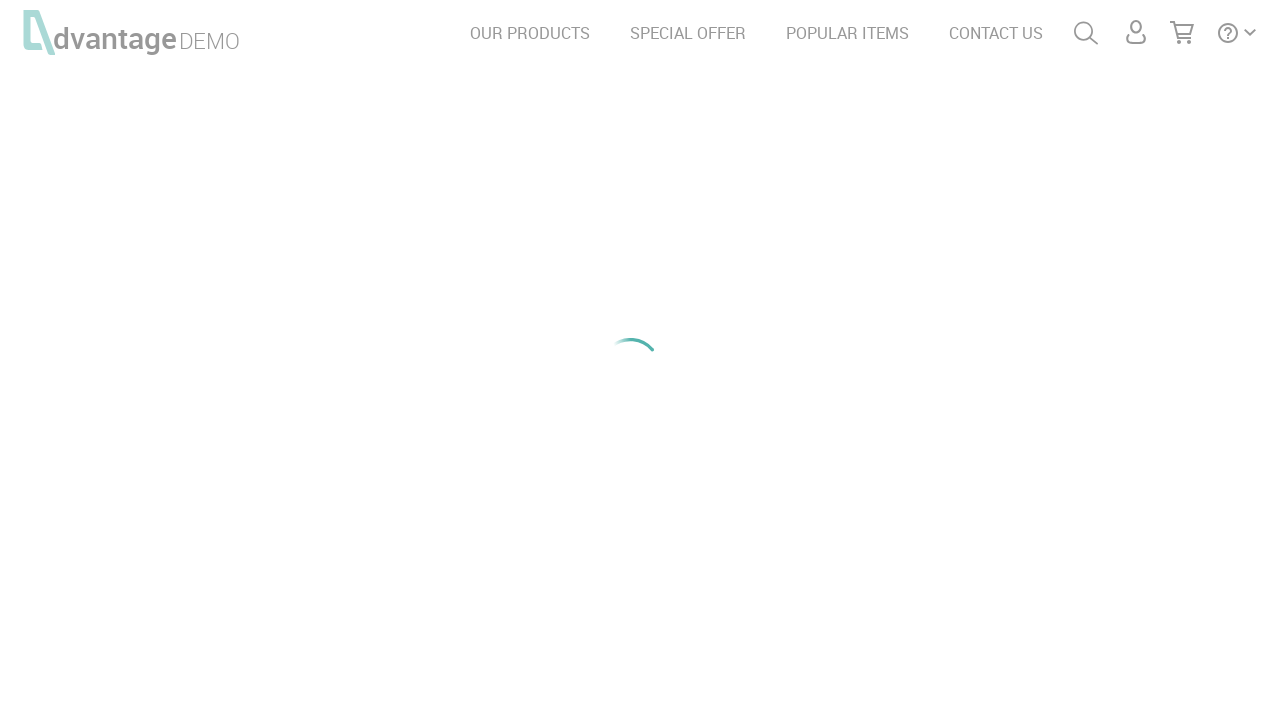

FOLLOW US section header is displayed and loaded
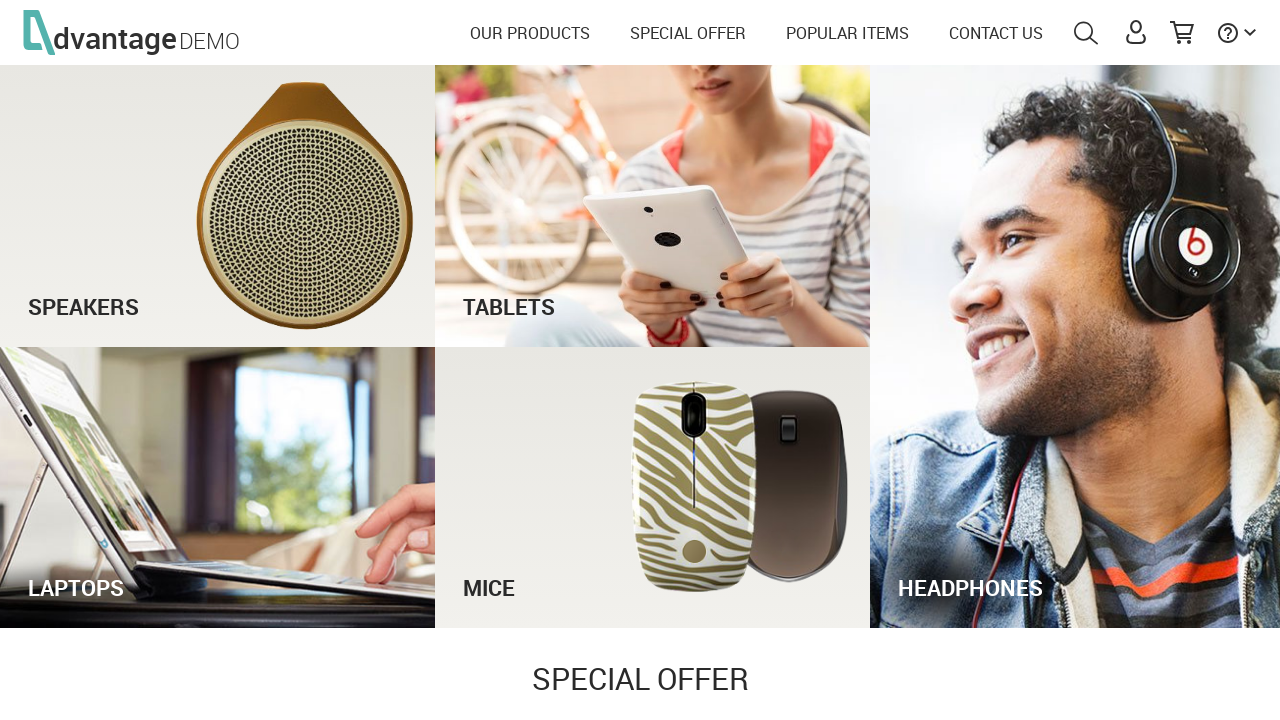

Facebook social media icon is visible in FOLLOW US section
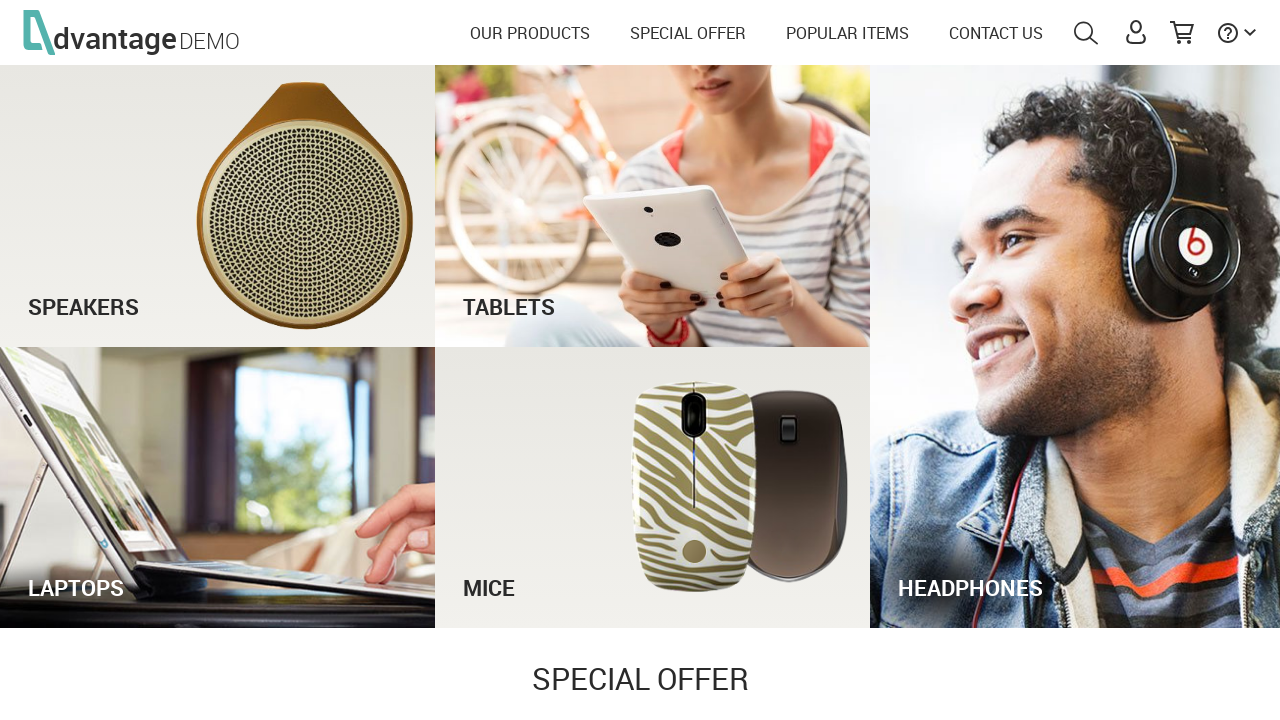

Clicked on Facebook social media link at (496, 599) on xpath=//img[@name='follow_facebook']
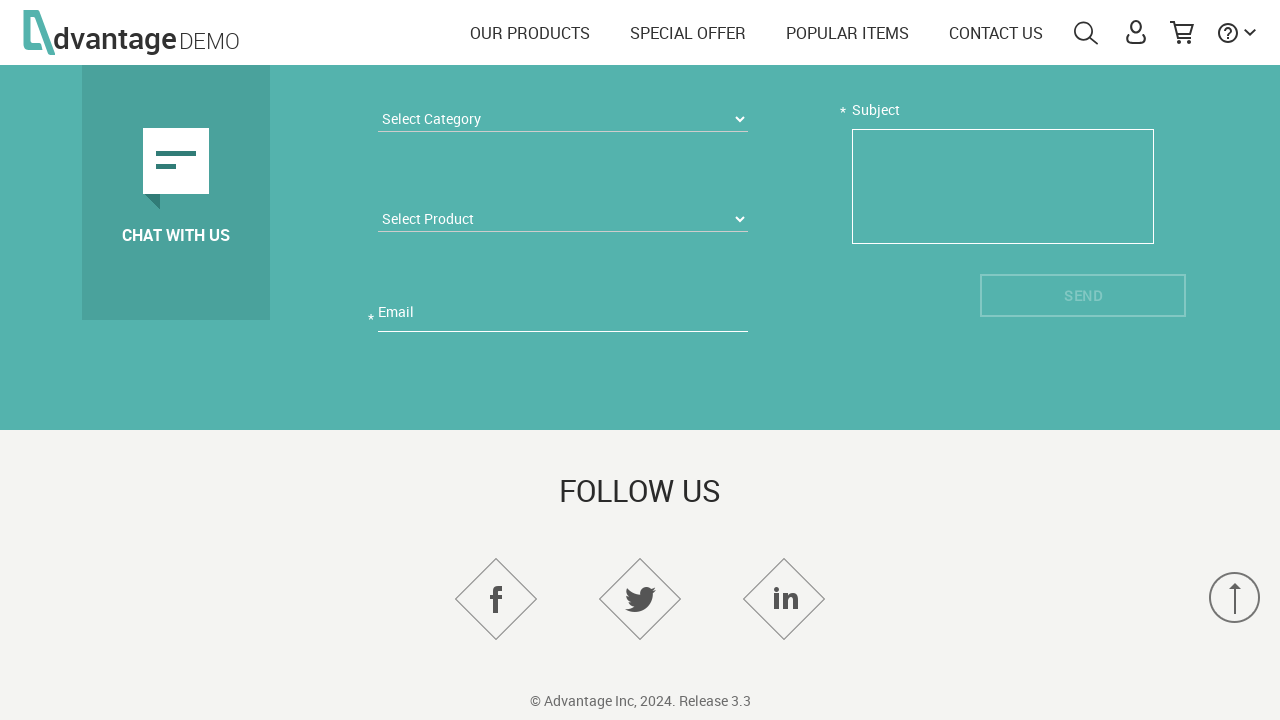

Waited 2 seconds for new tab to open
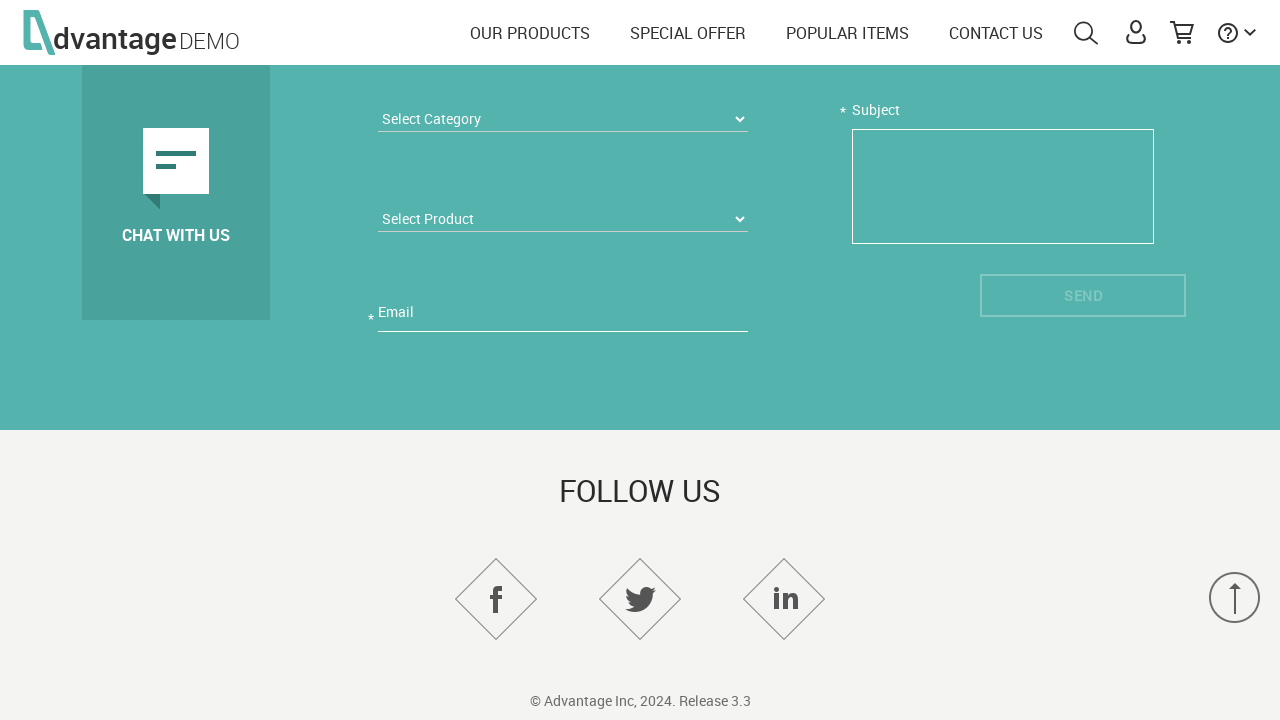

New tab opened and Facebook page loaded successfully
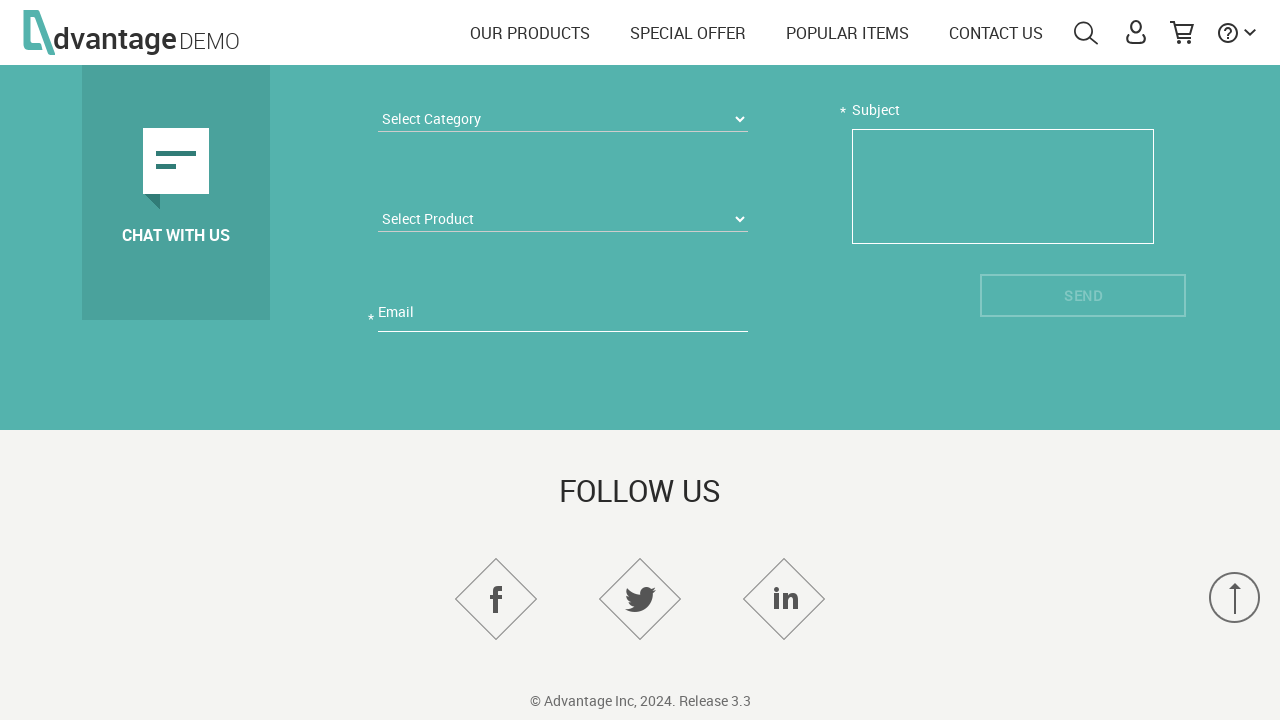

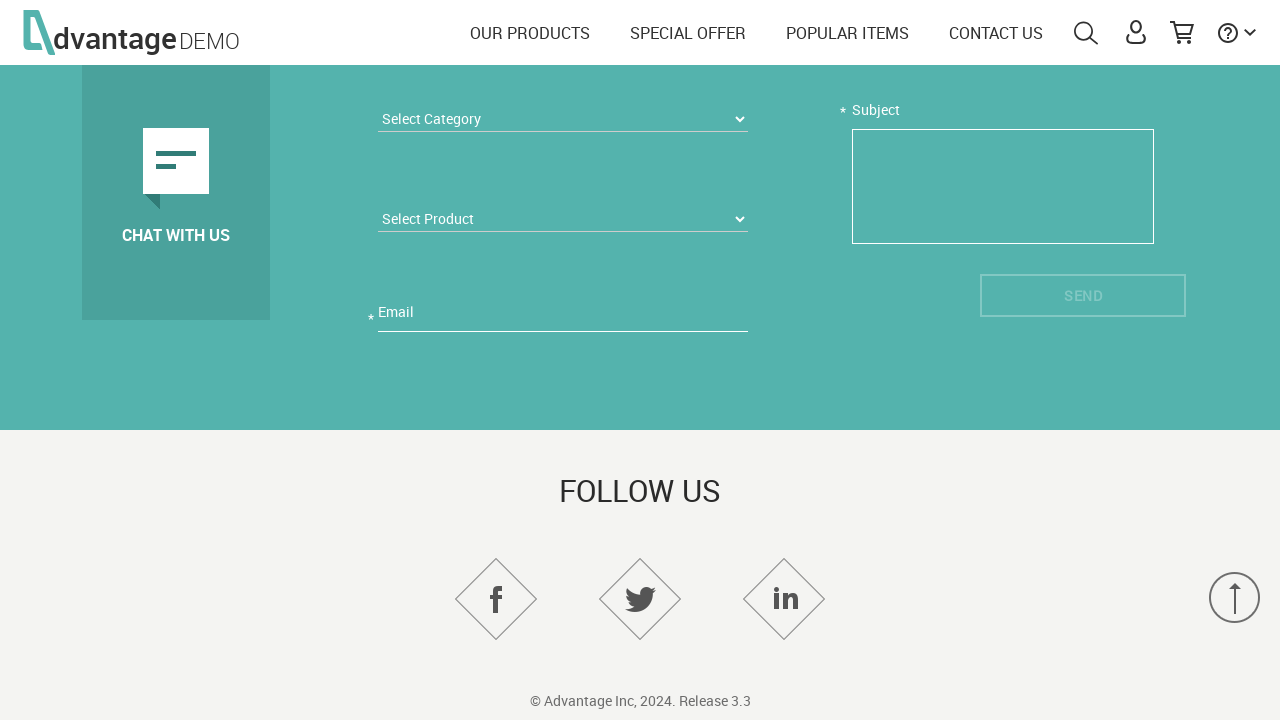